Tests form filling functionality by locating an input field using an XPath contains selector on the placeholder attribute and entering a name value

Starting URL: https://formy-project.herokuapp.com/form

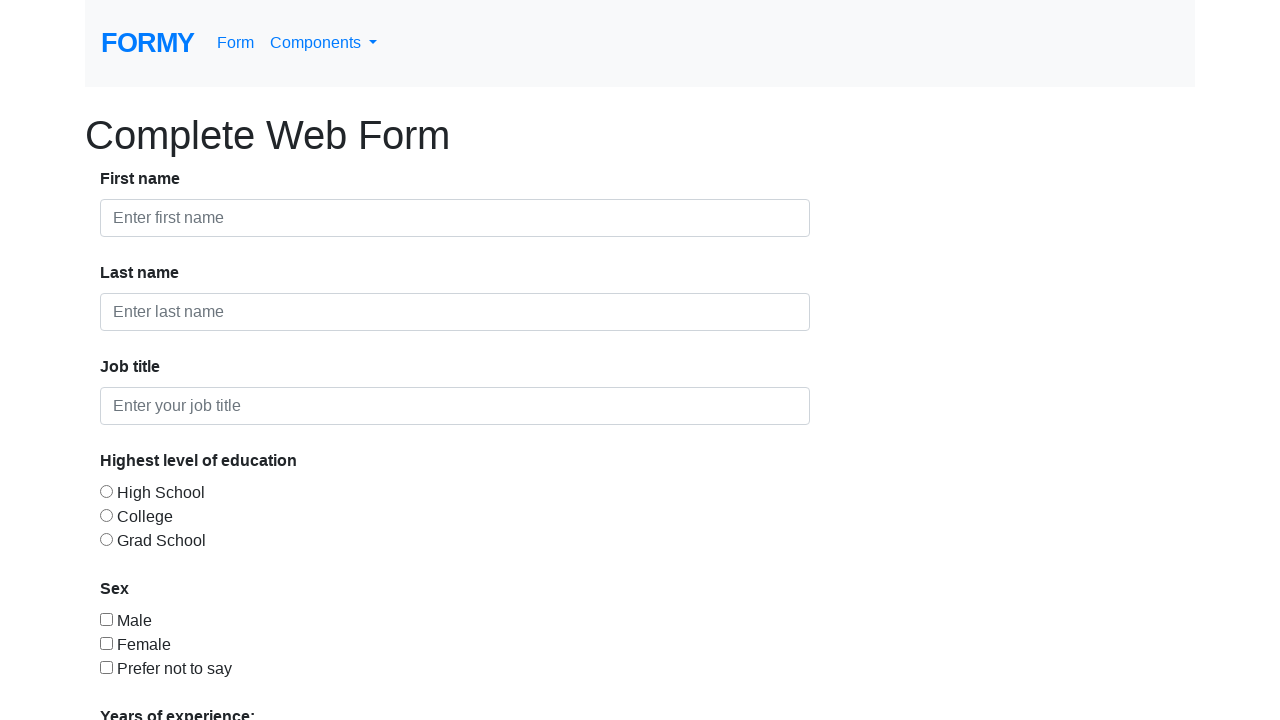

Filled input field with placeholder containing 'ame' with name 'Marsinah' using XPath contains selector on //input[contains(@placeholder,'ame')]
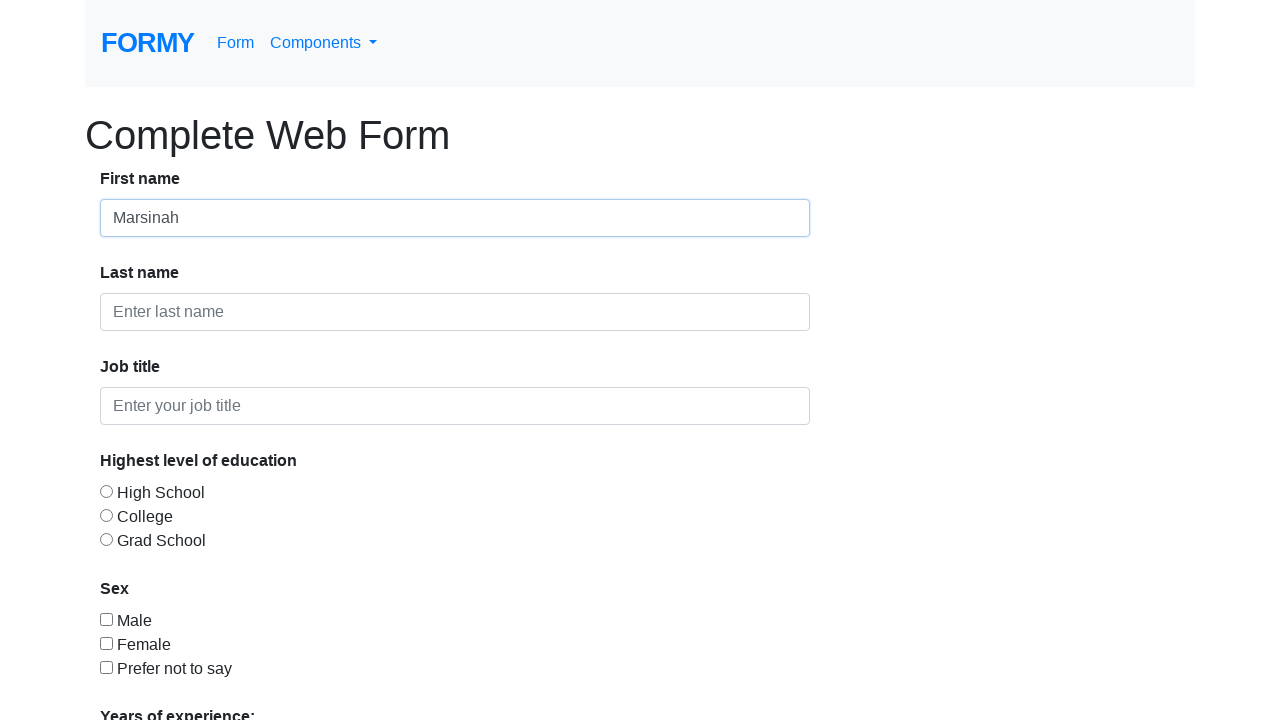

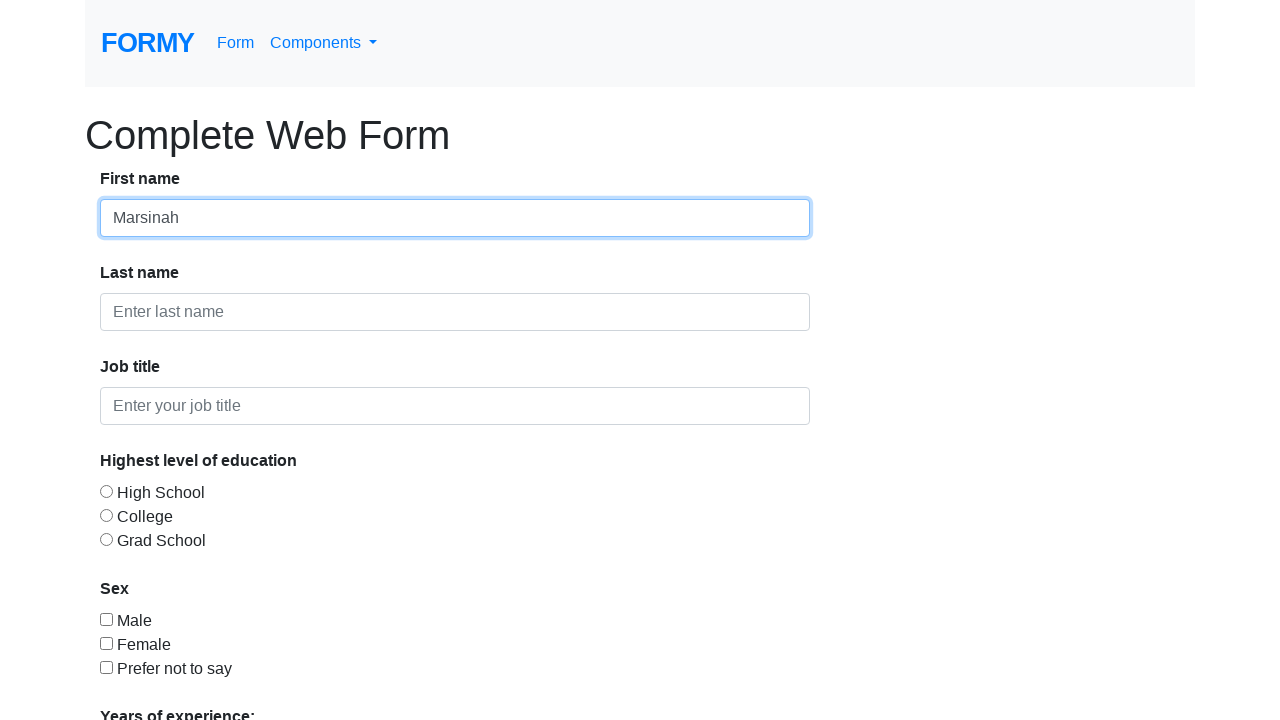